Waits until an element with specific text becomes invisible/hidden on the page

Starting URL: https://kristinek.github.io/site/examples/sync

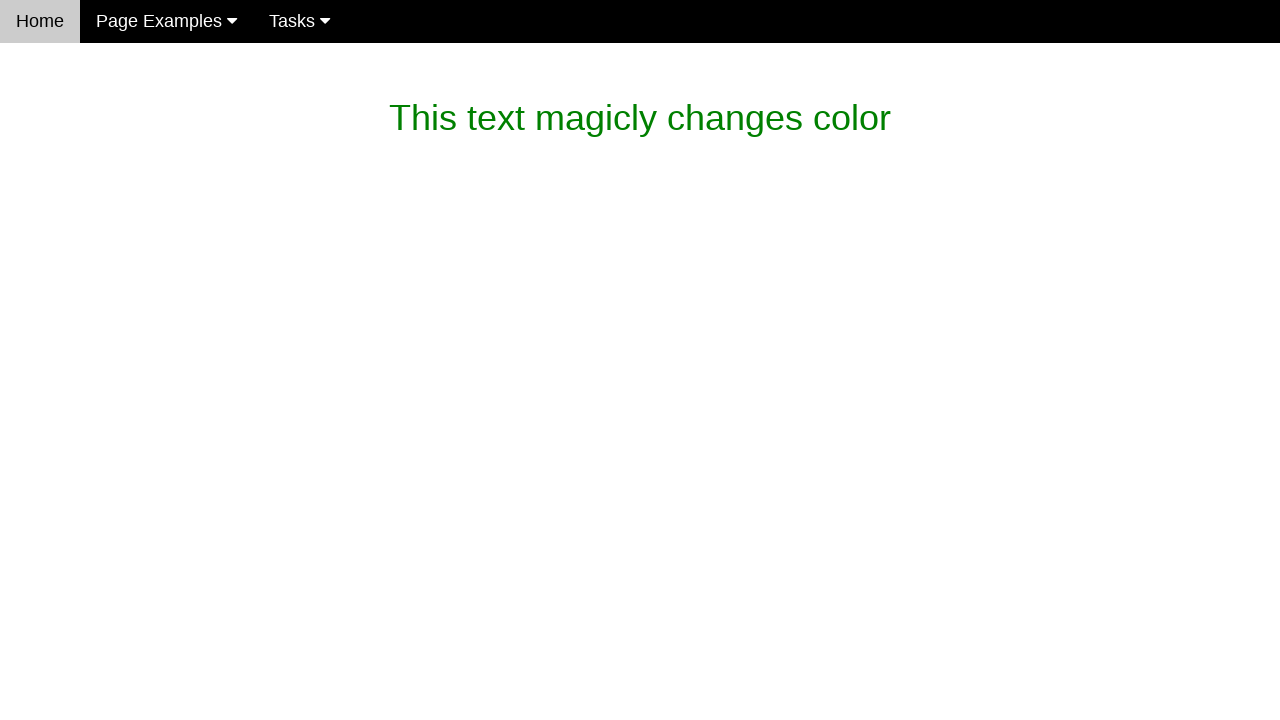

Waited for element with text 'This text magicly changes color' to become invisible/hidden
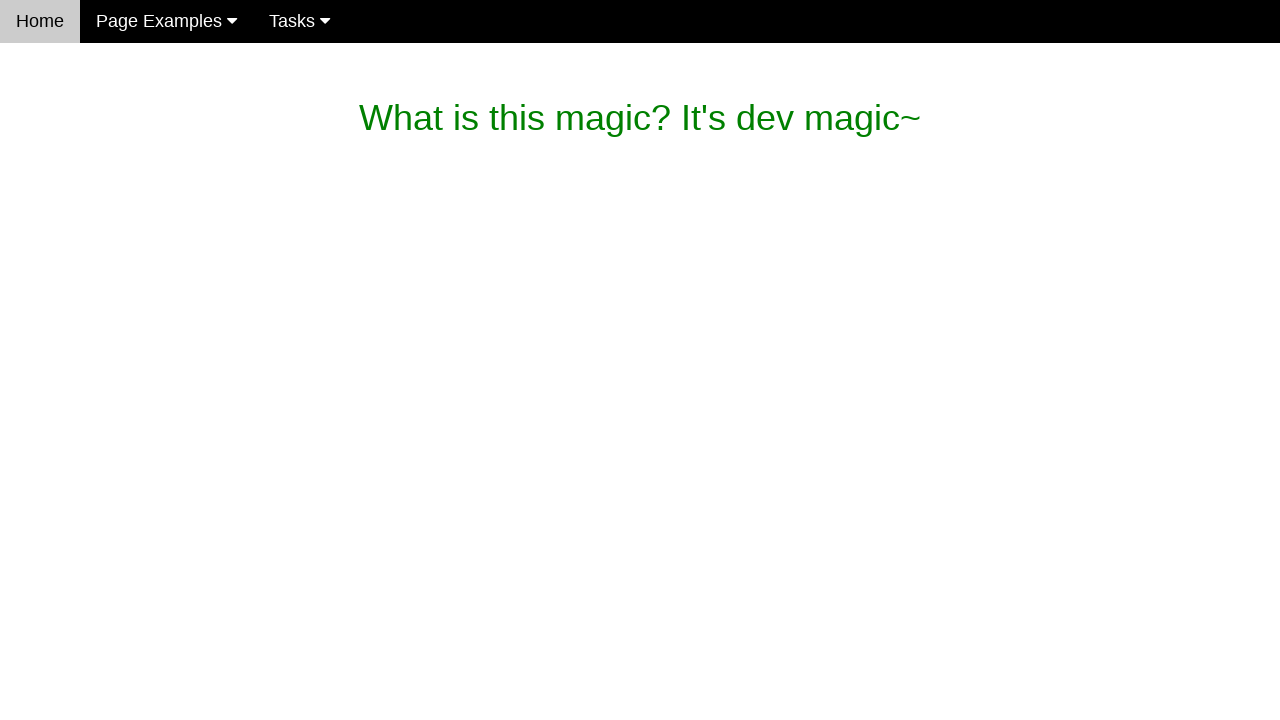

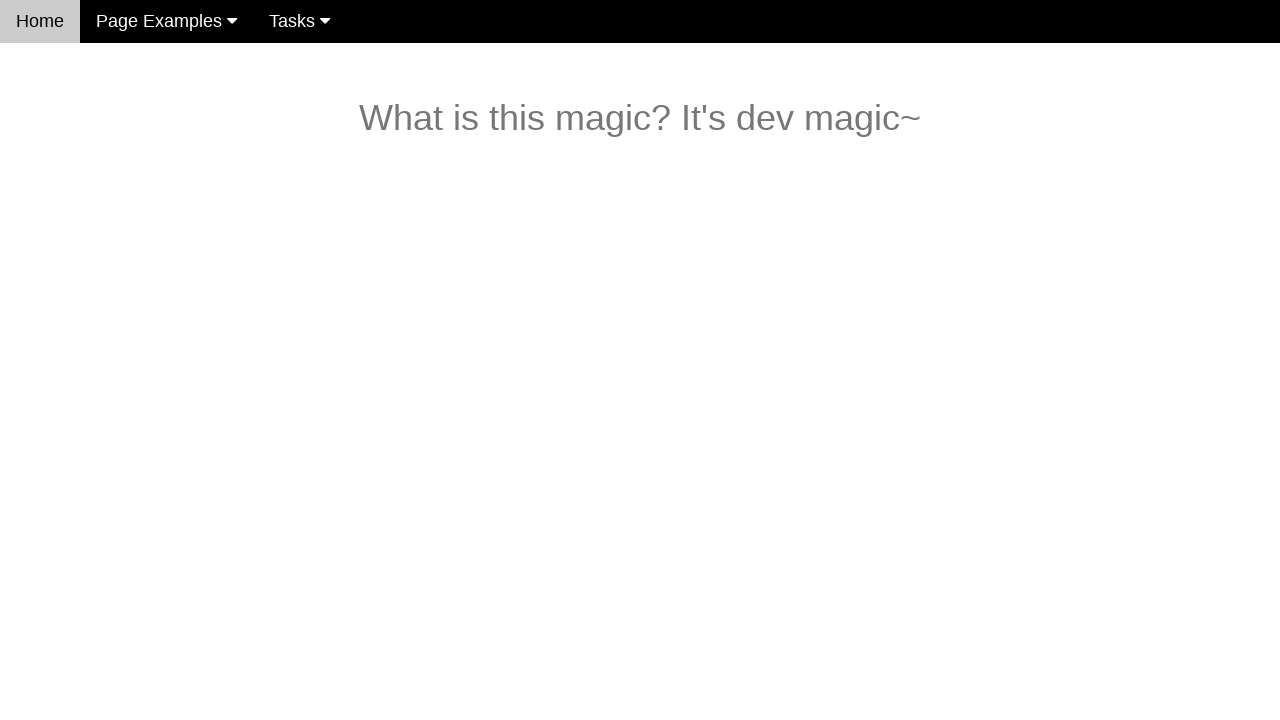